Tests advanced table search functionality by searching for multiple university names and verifying that filtered results contain the search term

Starting URL: https://letcode.in/advancedtable

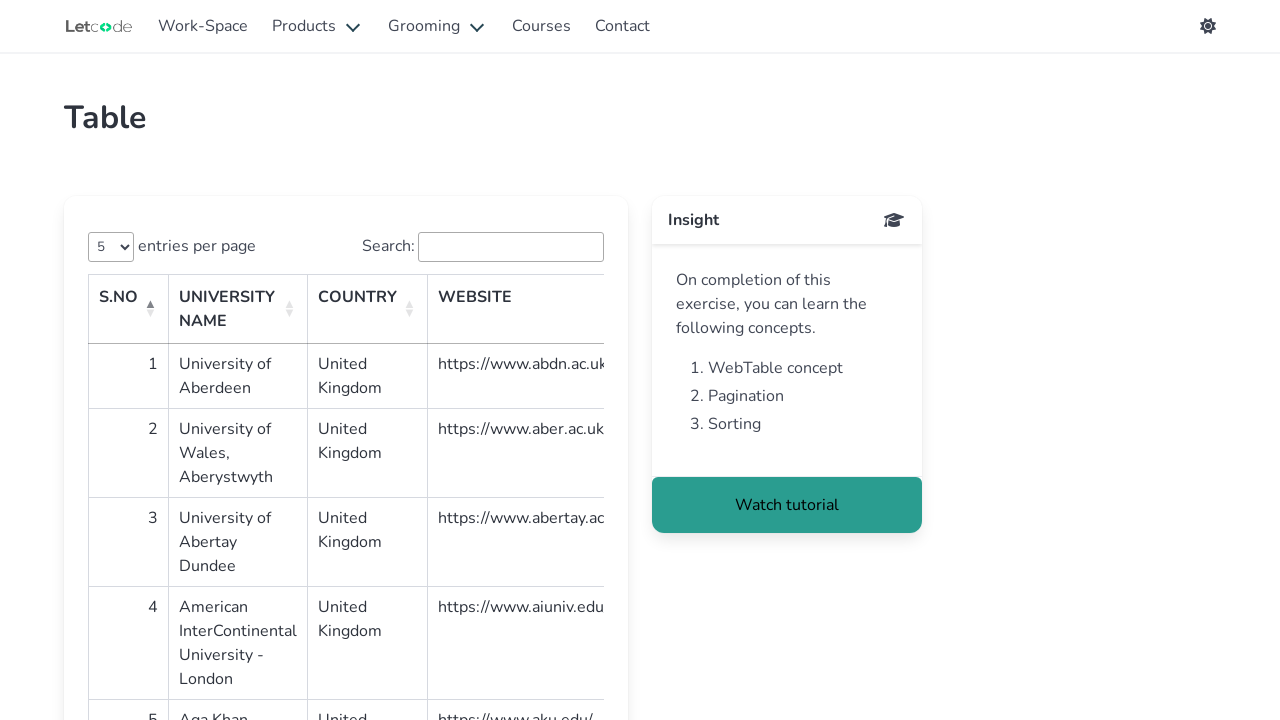

Located search input field
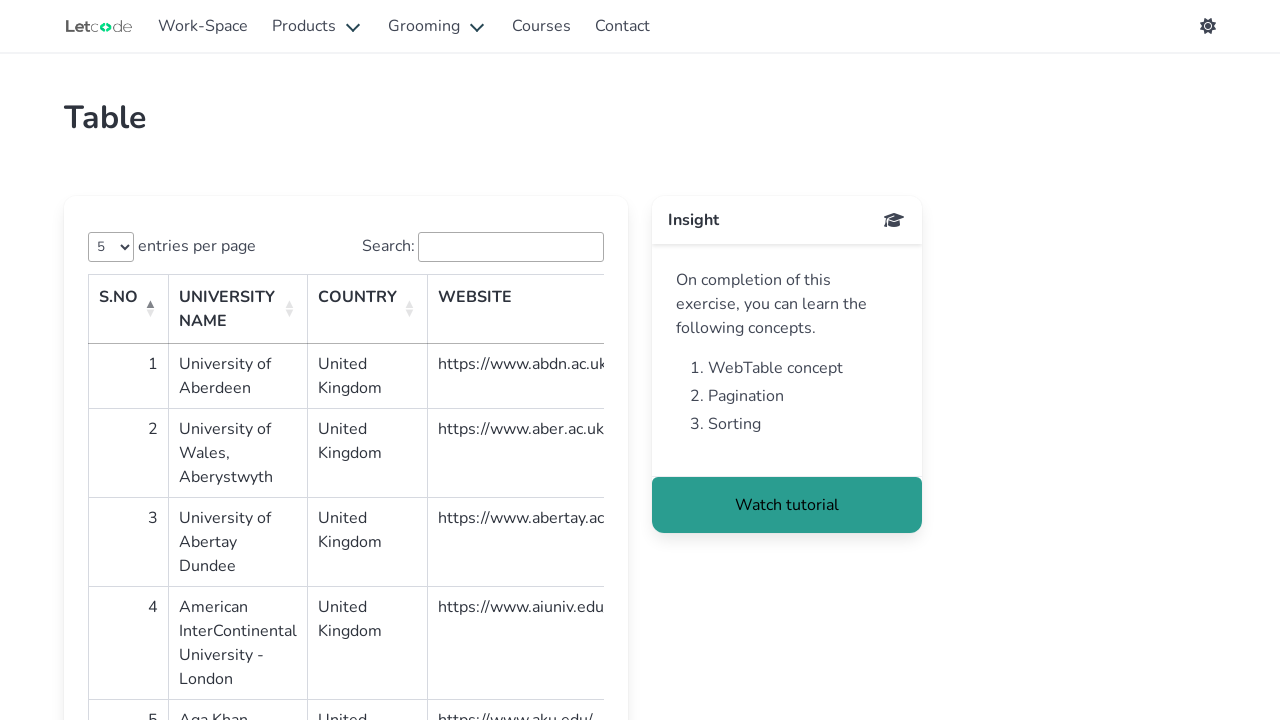

Filled search field with 'American' on internal:label="Search:"i
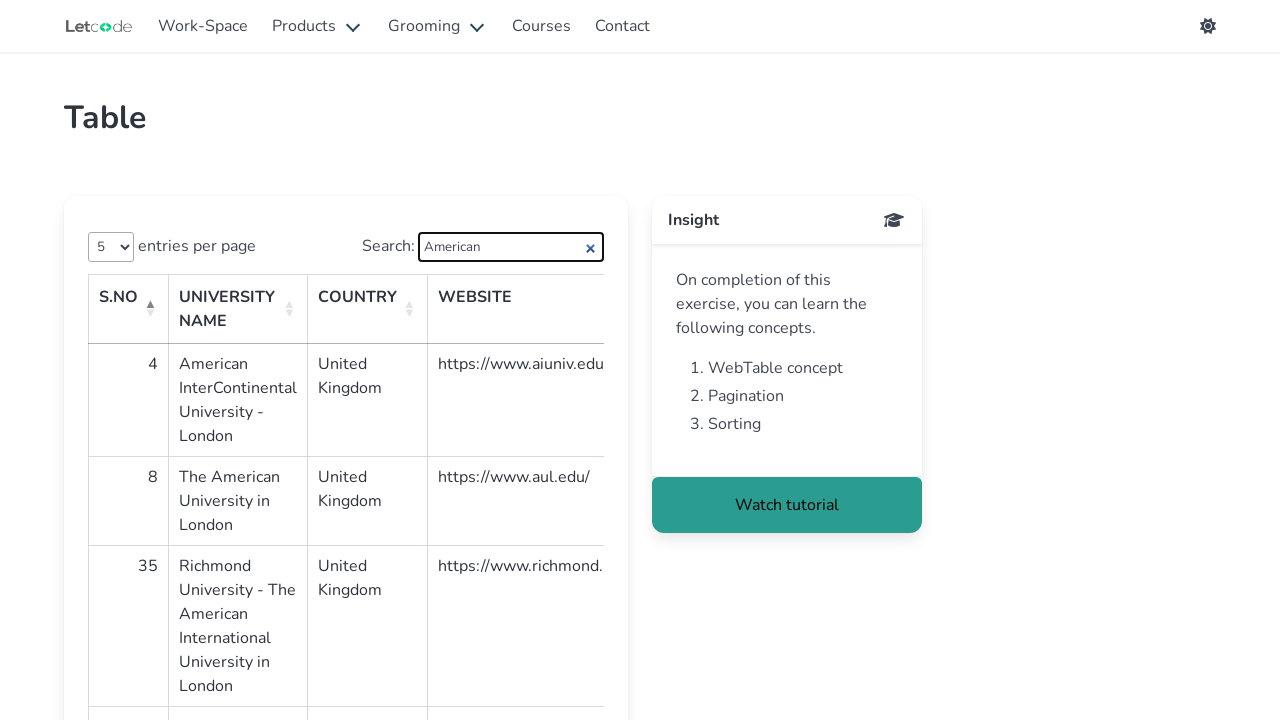

Waited for table to update after searching for 'American'
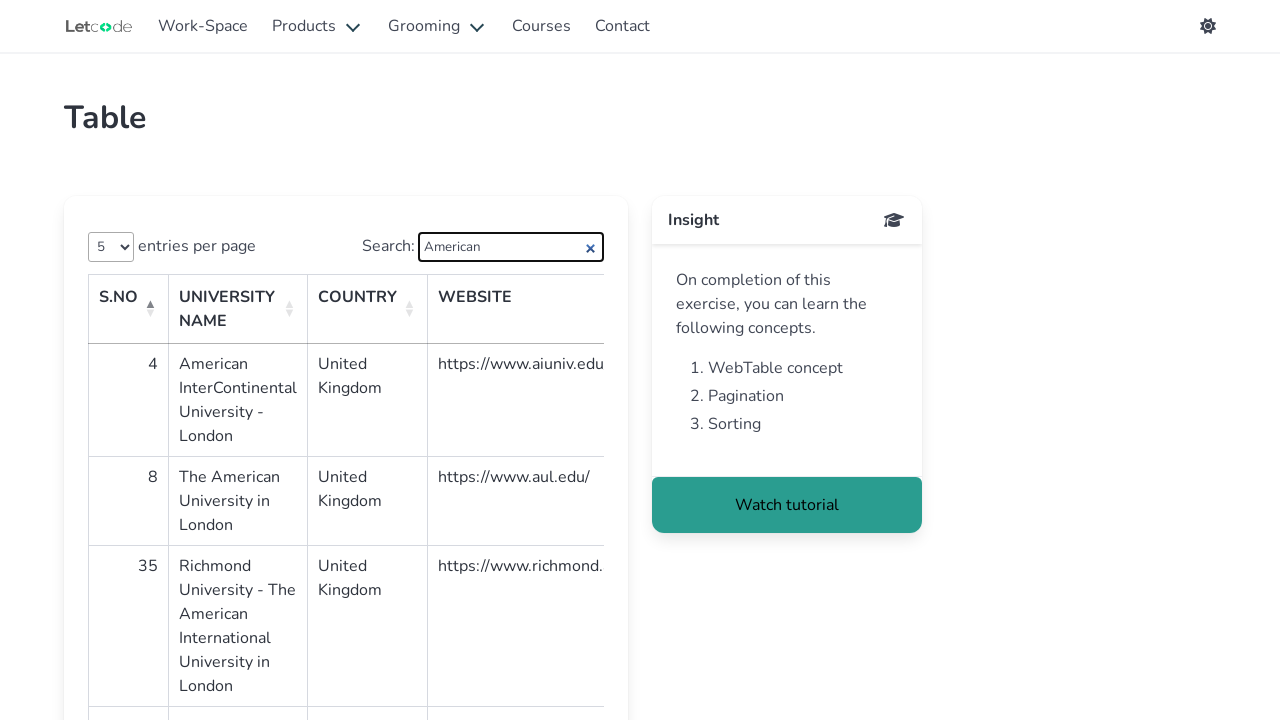

Located all table rows for 'American' search results
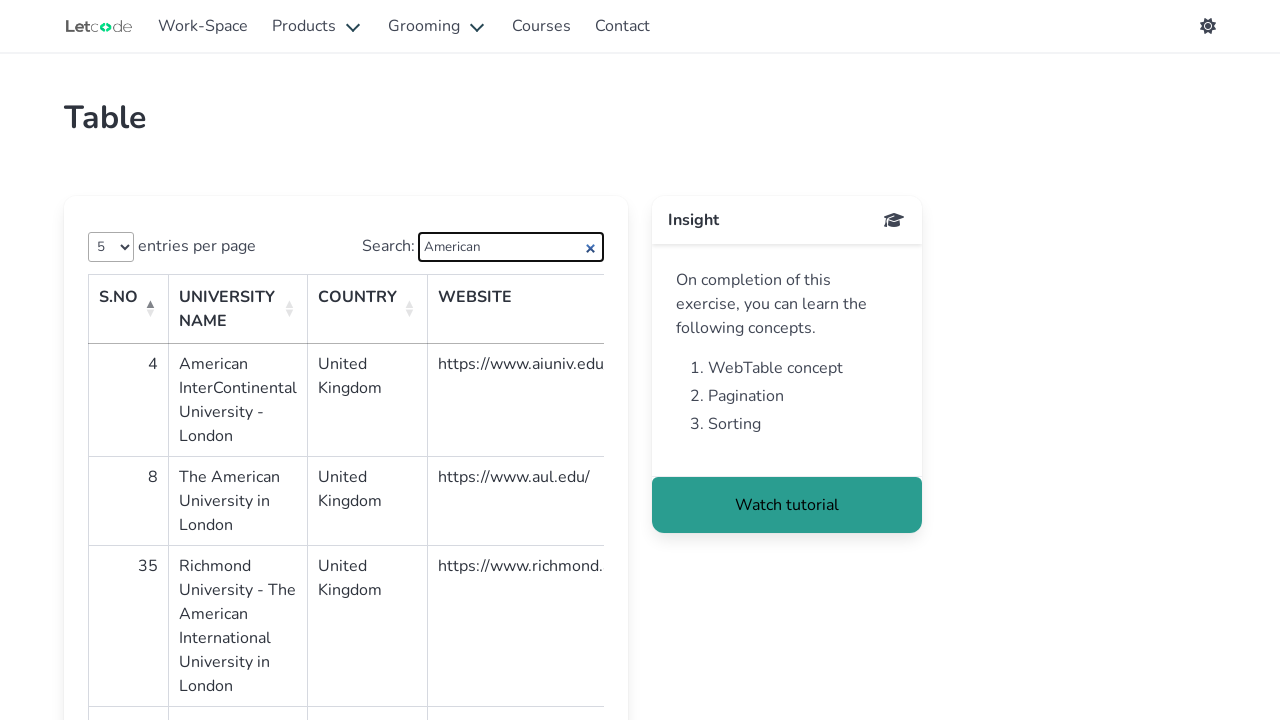

Retrieved university name 'American InterContinental University - London' from table row
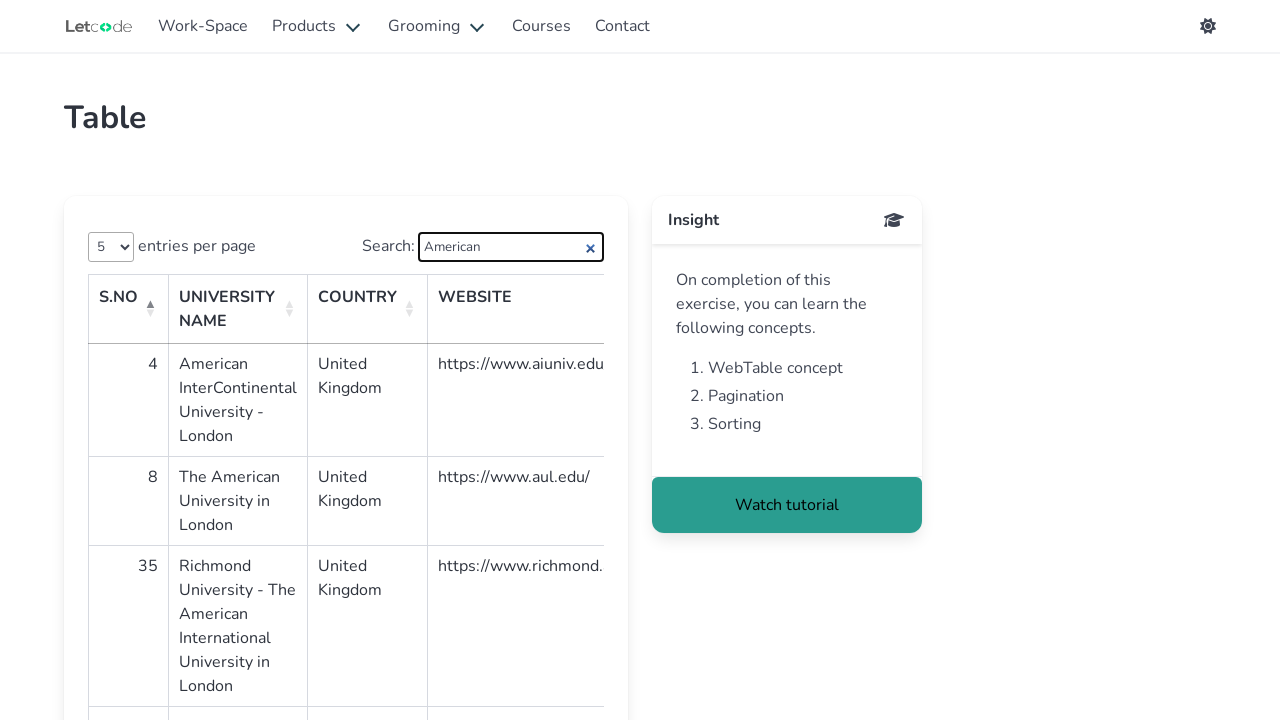

Verified that search term 'American' is present in university name 'American InterContinental University - London'
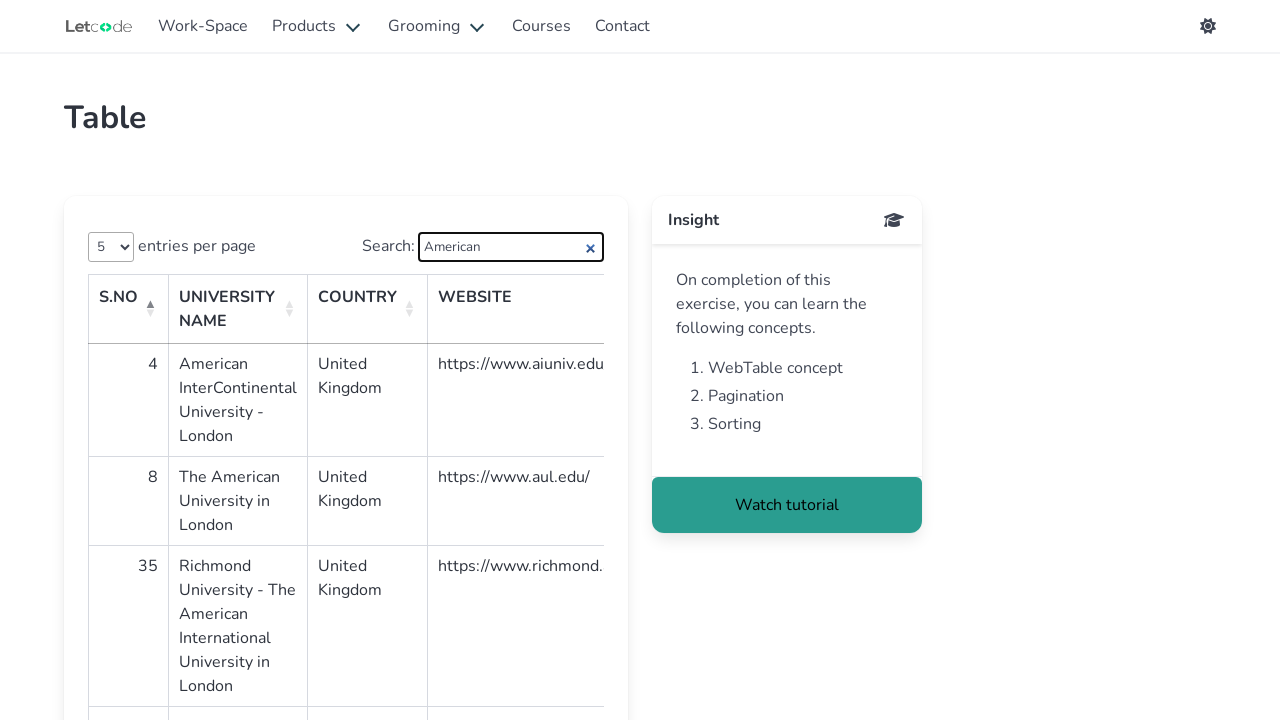

Retrieved university name 'The American University in London' from table row
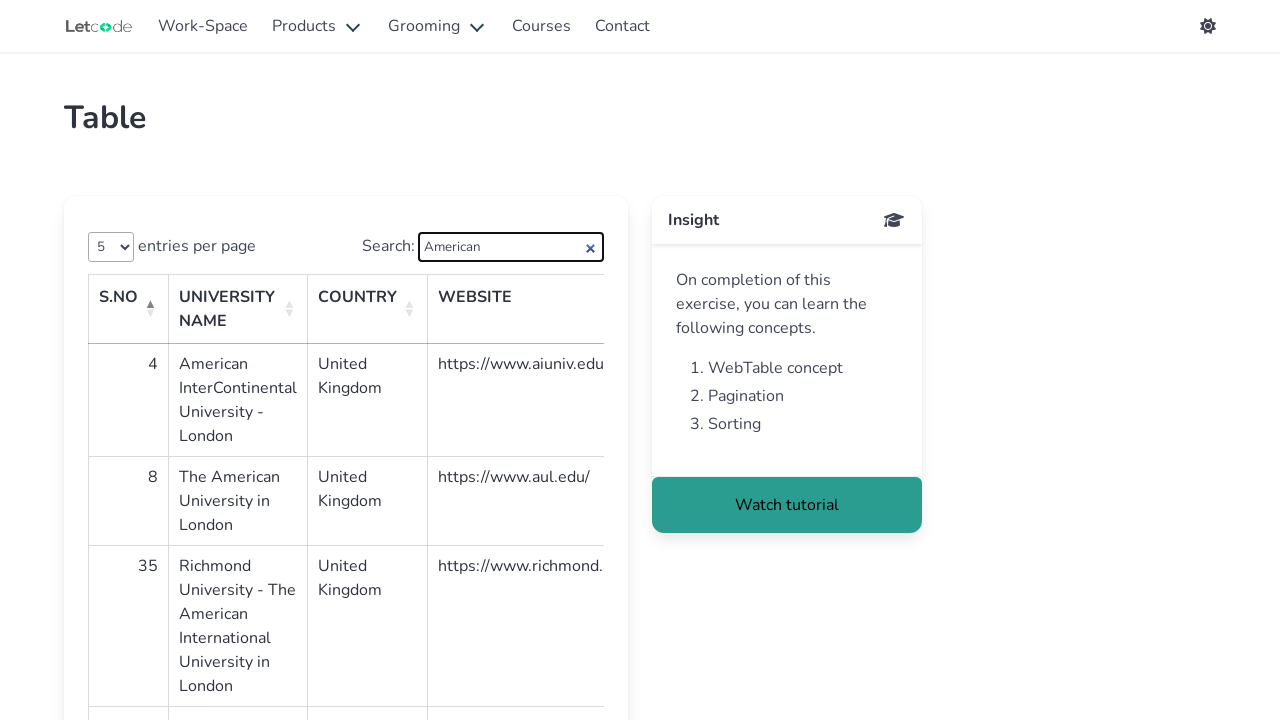

Verified that search term 'American' is present in university name 'The American University in London'
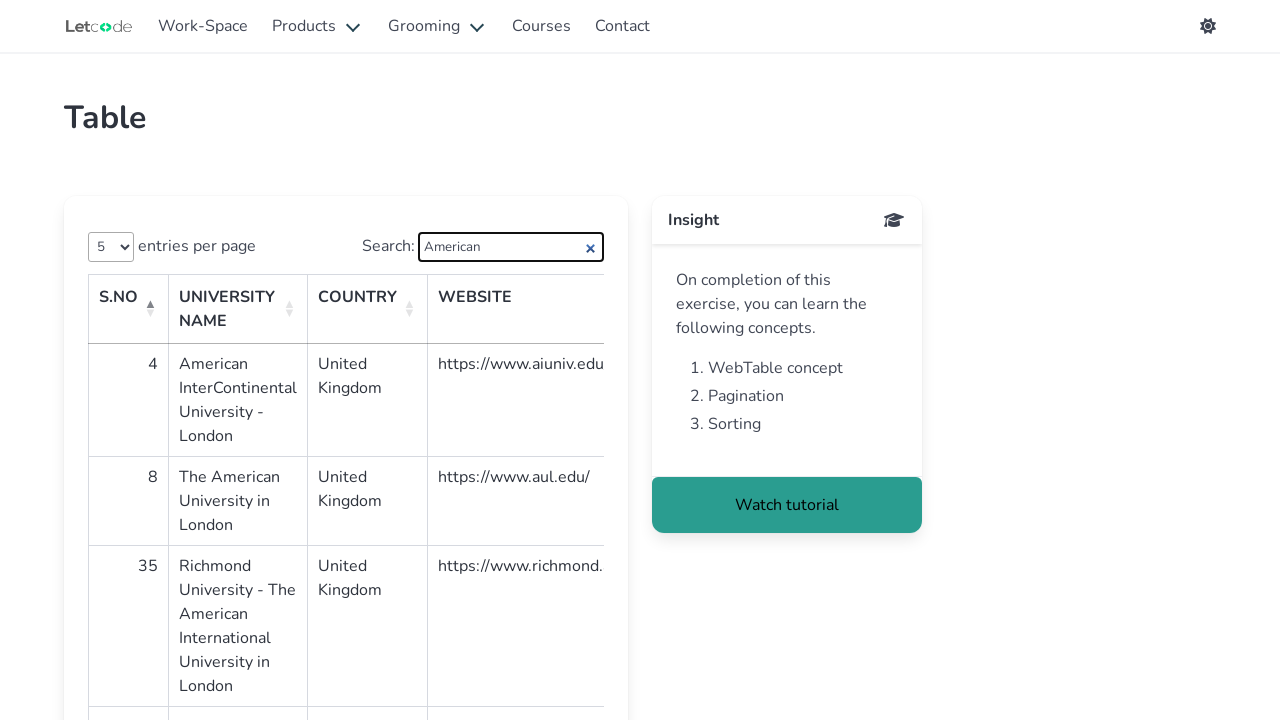

Retrieved university name 'Richmond University - The American International University in London' from table row
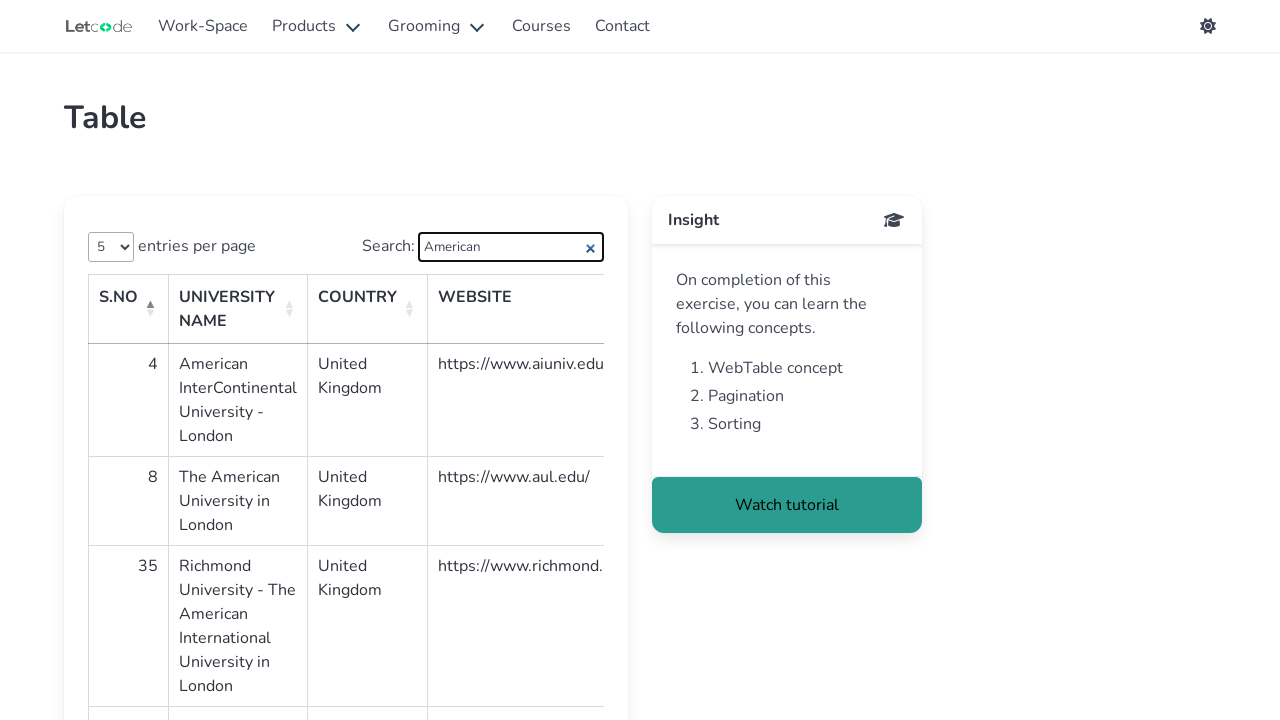

Verified that search term 'American' is present in university name 'Richmond University - The American International University in London'
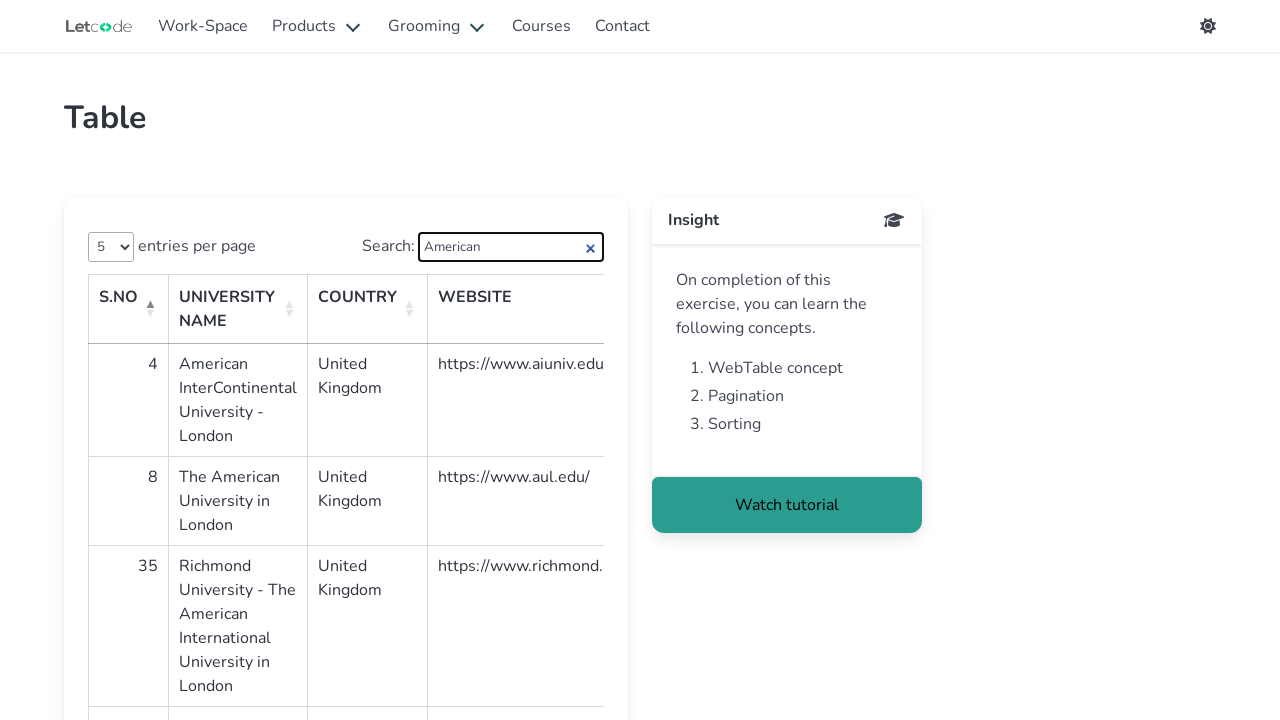

Retrieved university name 'Institute of Latin American Studies, University of London' from table row
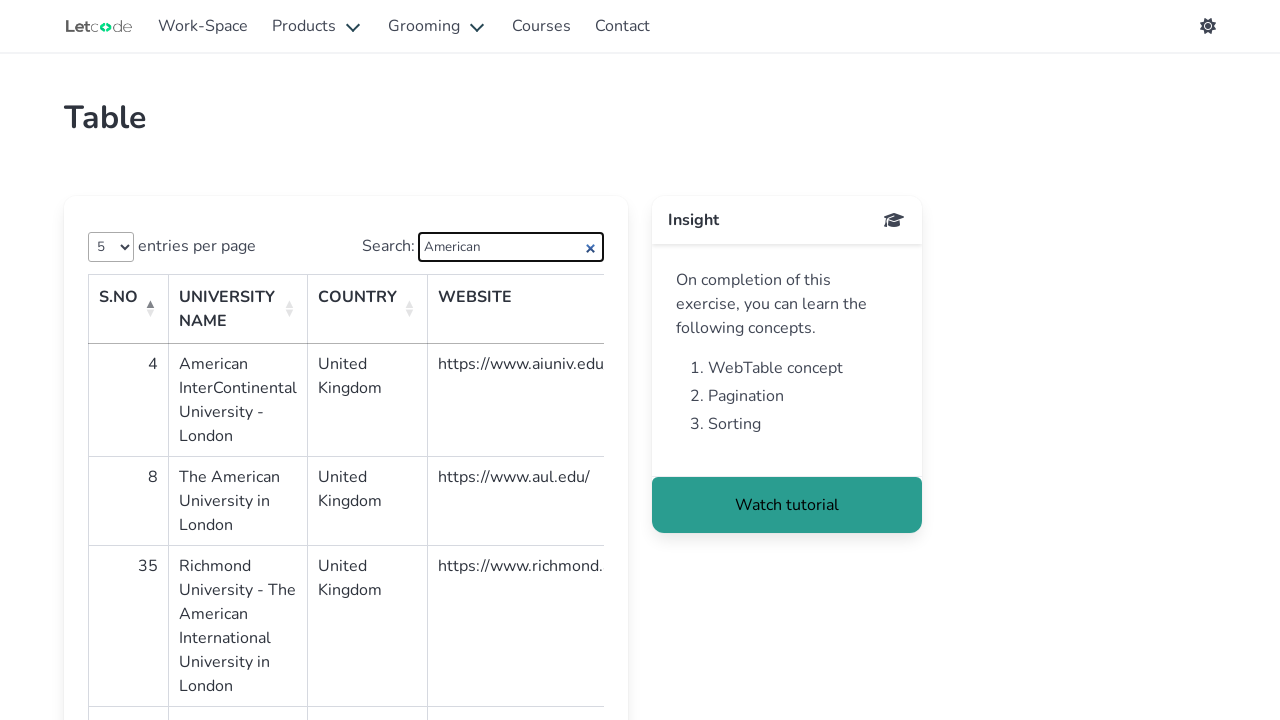

Verified that search term 'American' is present in university name 'Institute of Latin American Studies, University of London'
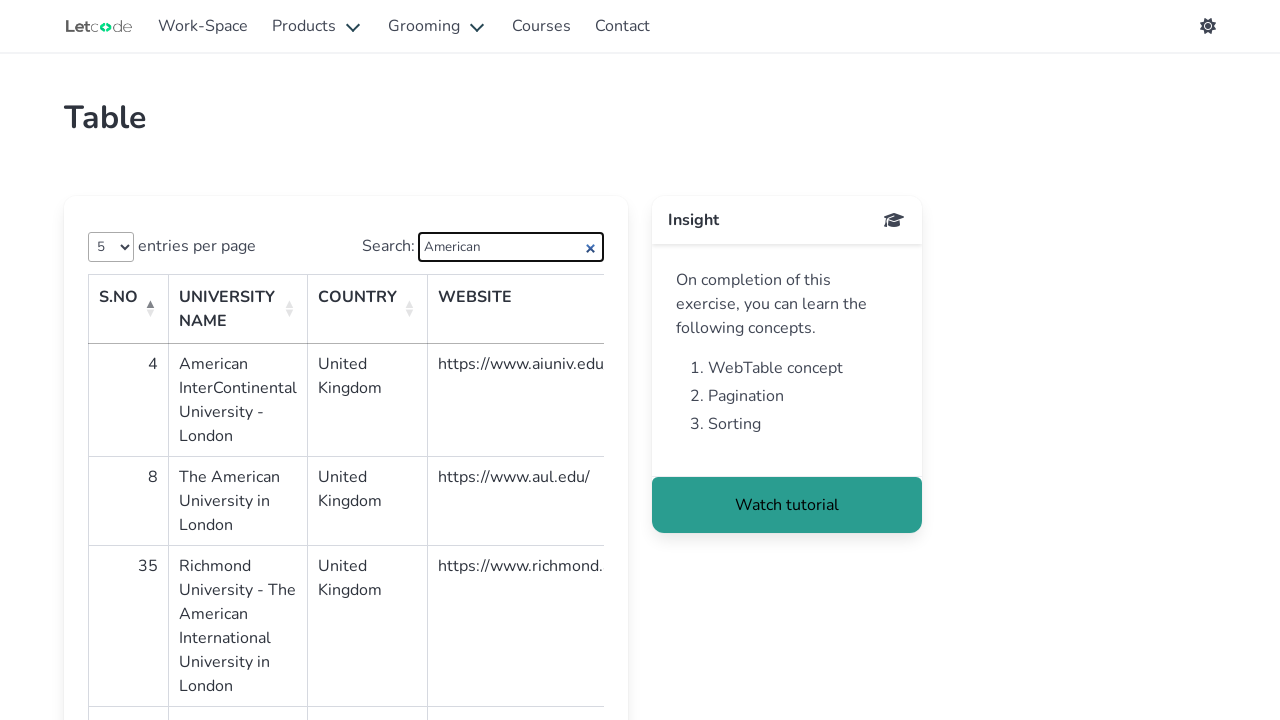

Filled search field with 'Wales' on internal:label="Search:"i
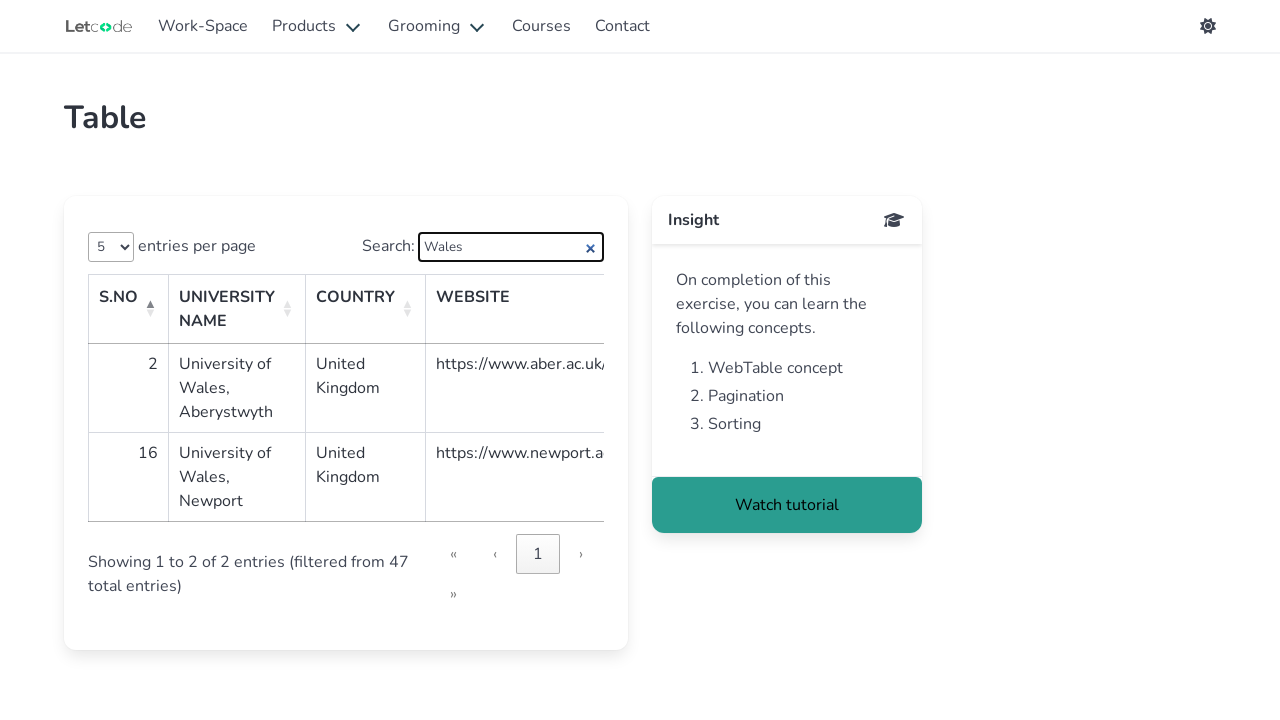

Waited for table to update after searching for 'Wales'
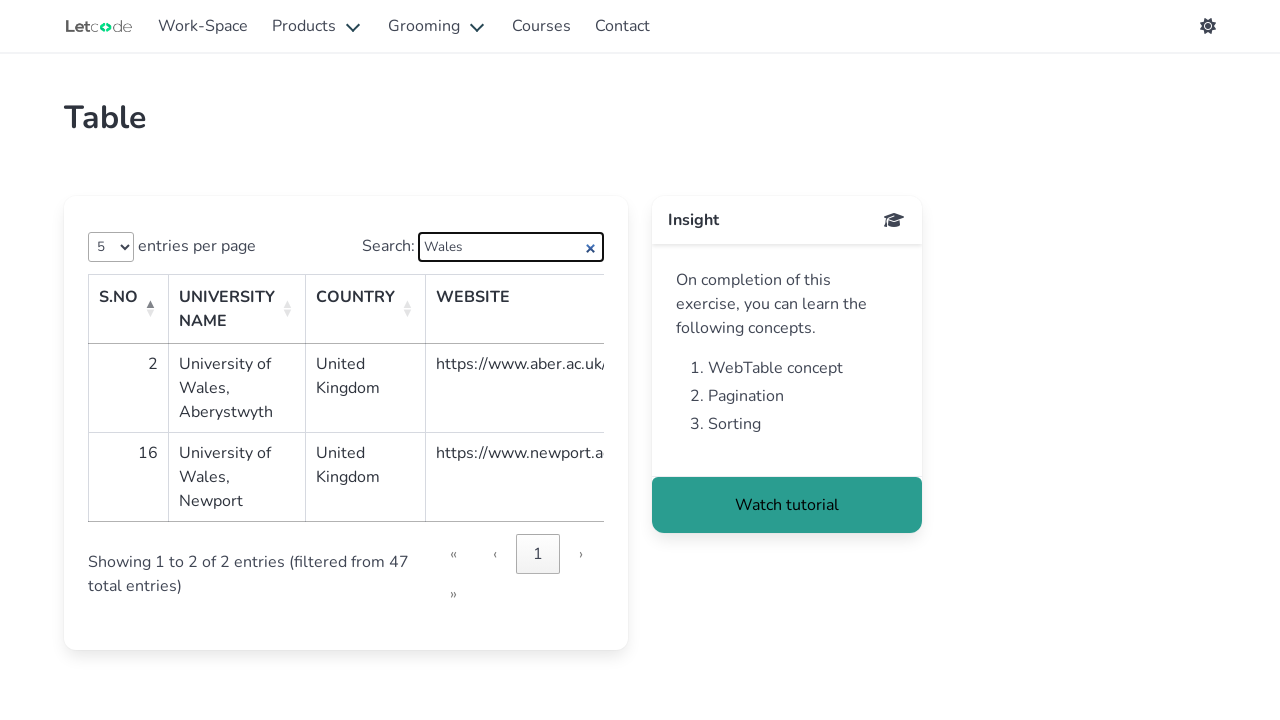

Located all table rows for 'Wales' search results
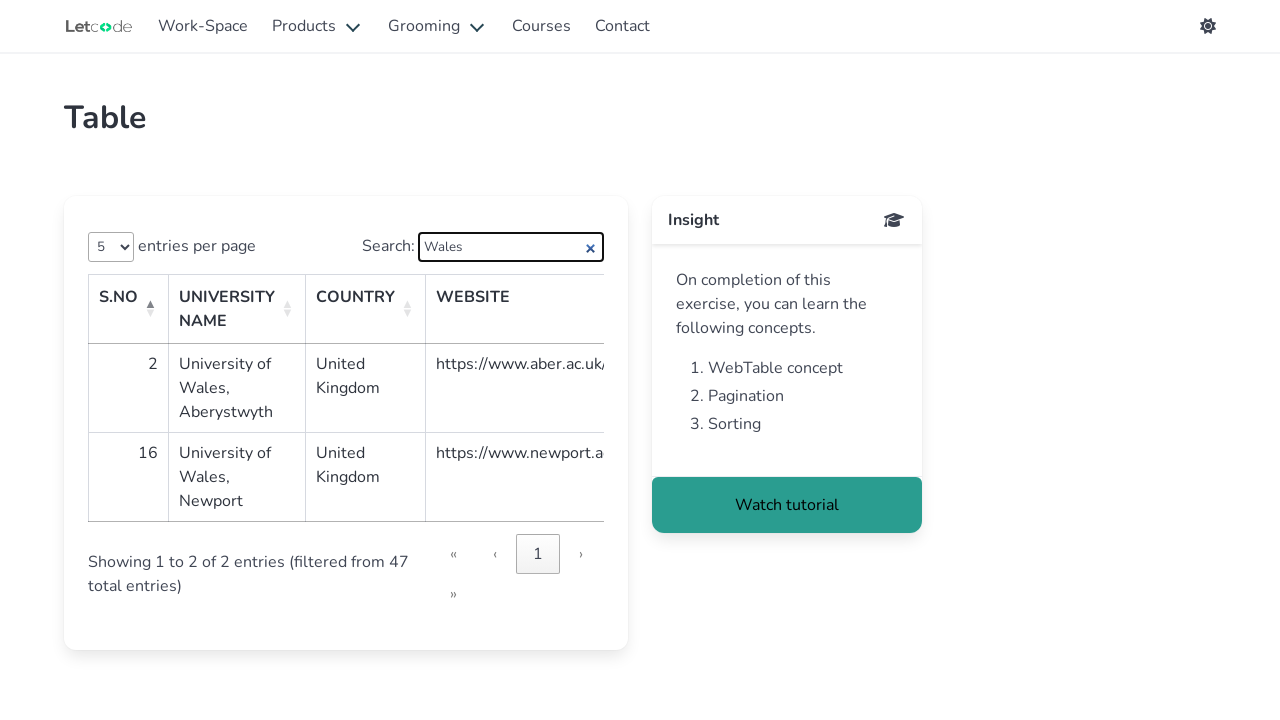

Retrieved university name 'University of Wales, Aberystwyth' from table row
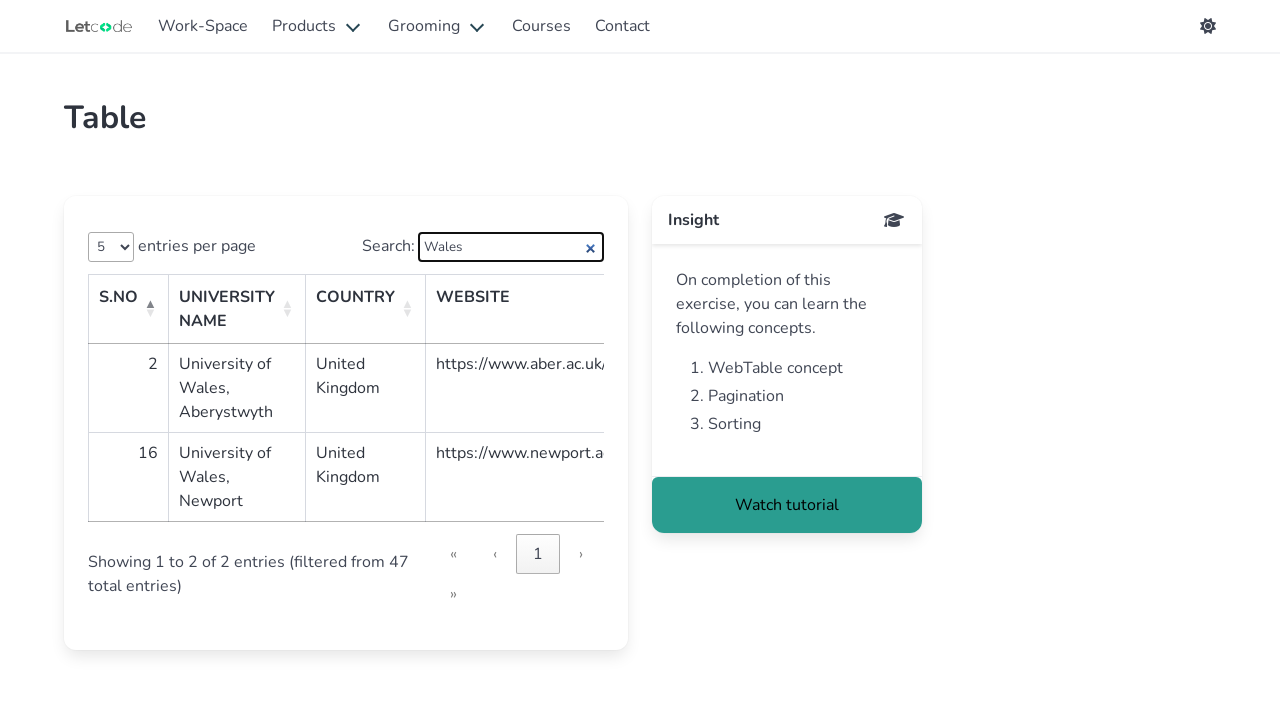

Verified that search term 'Wales' is present in university name 'University of Wales, Aberystwyth'
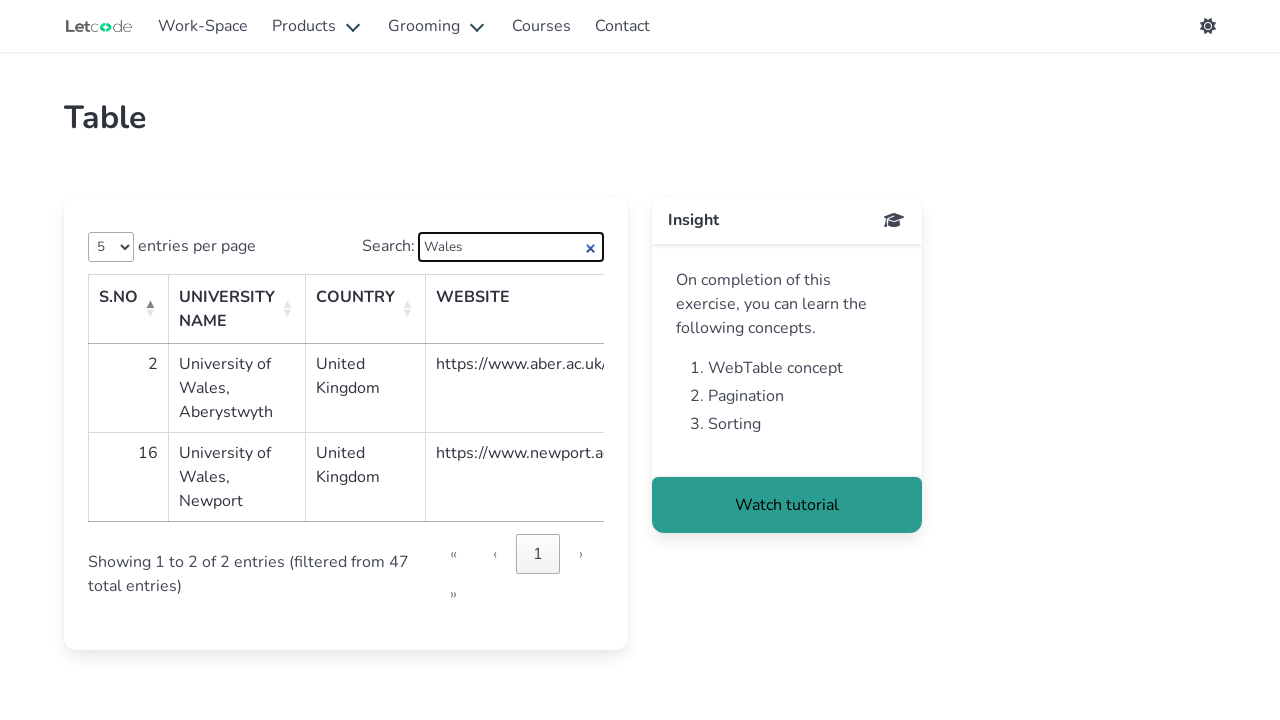

Retrieved university name 'University of Wales, Newport' from table row
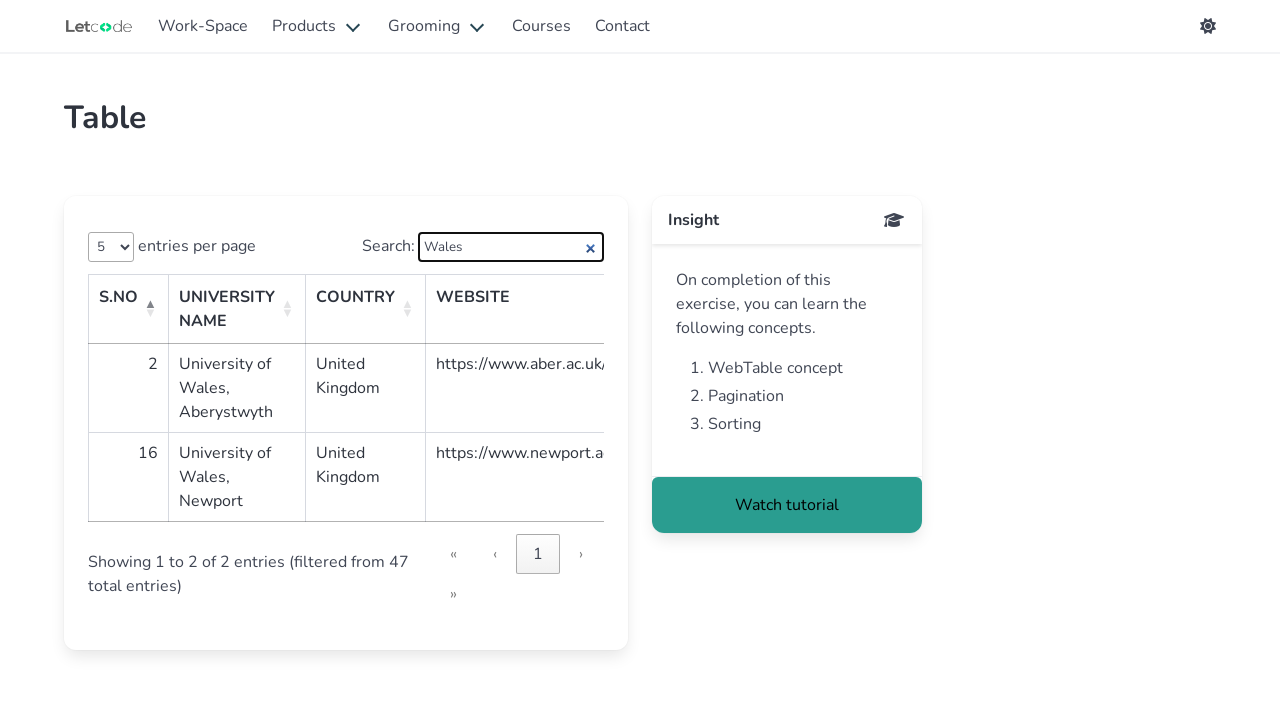

Verified that search term 'Wales' is present in university name 'University of Wales, Newport'
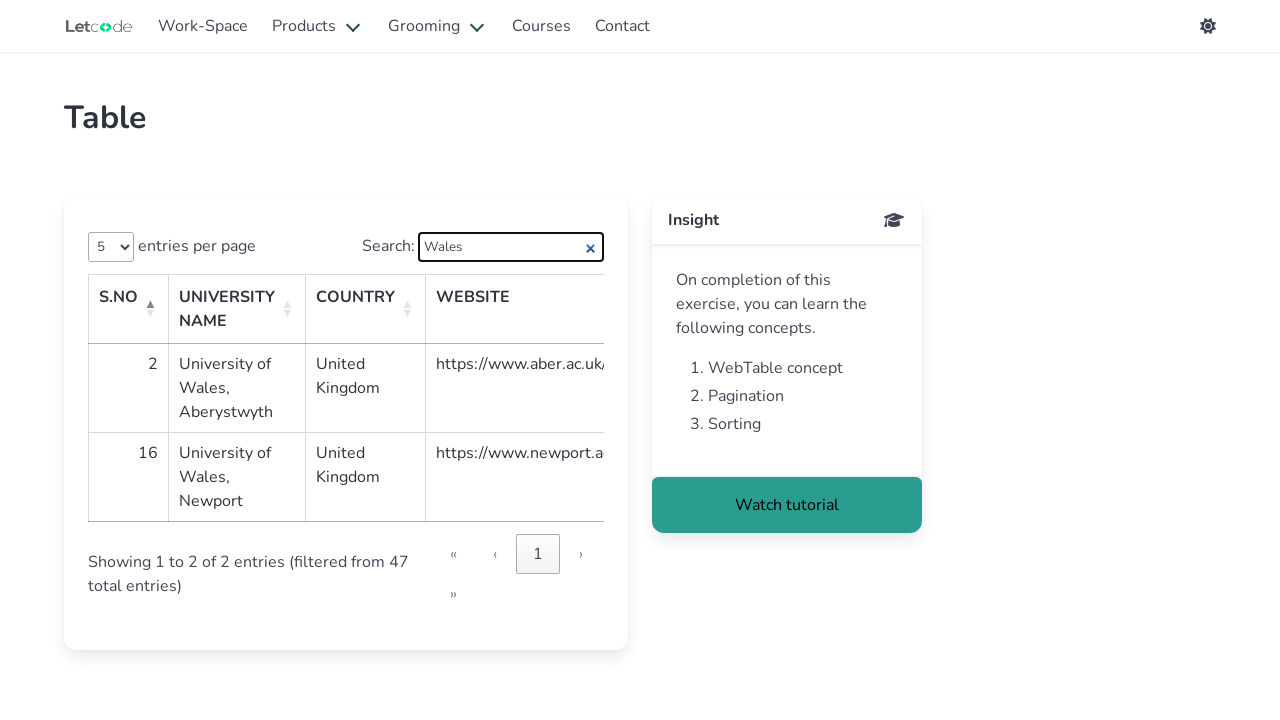

Filled search field with 'Khan' on internal:label="Search:"i
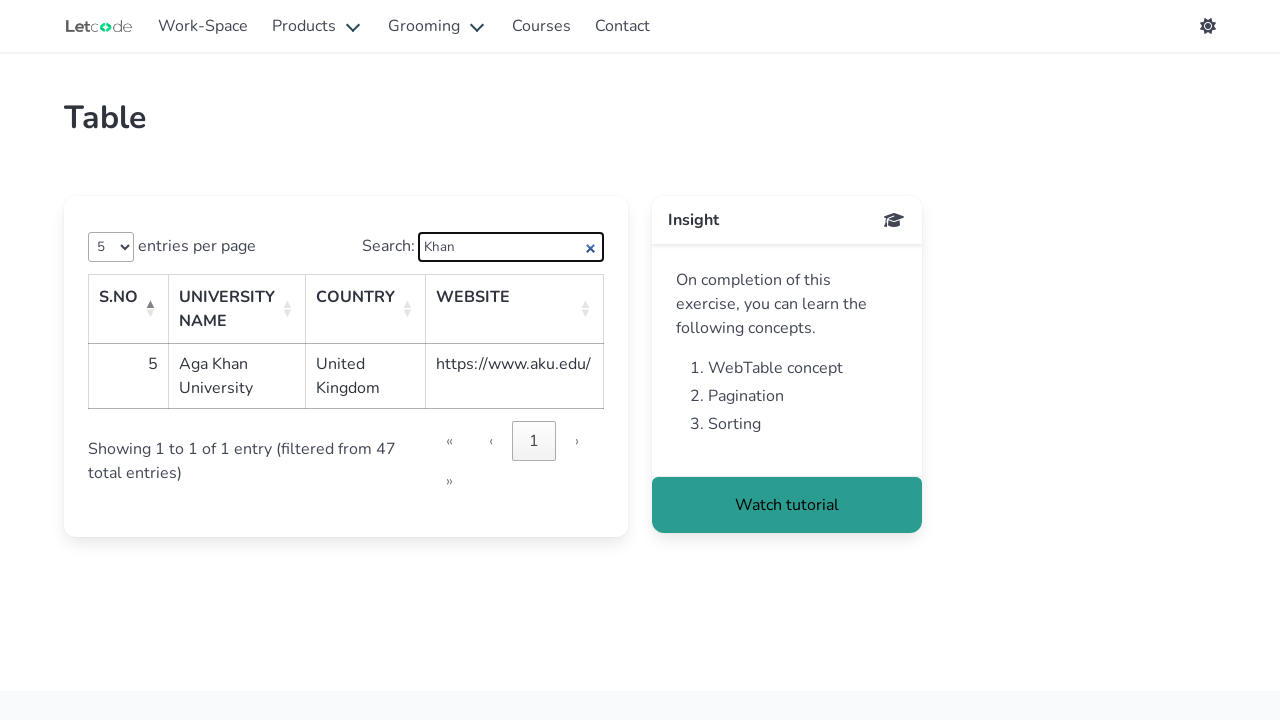

Waited for table to update after searching for 'Khan'
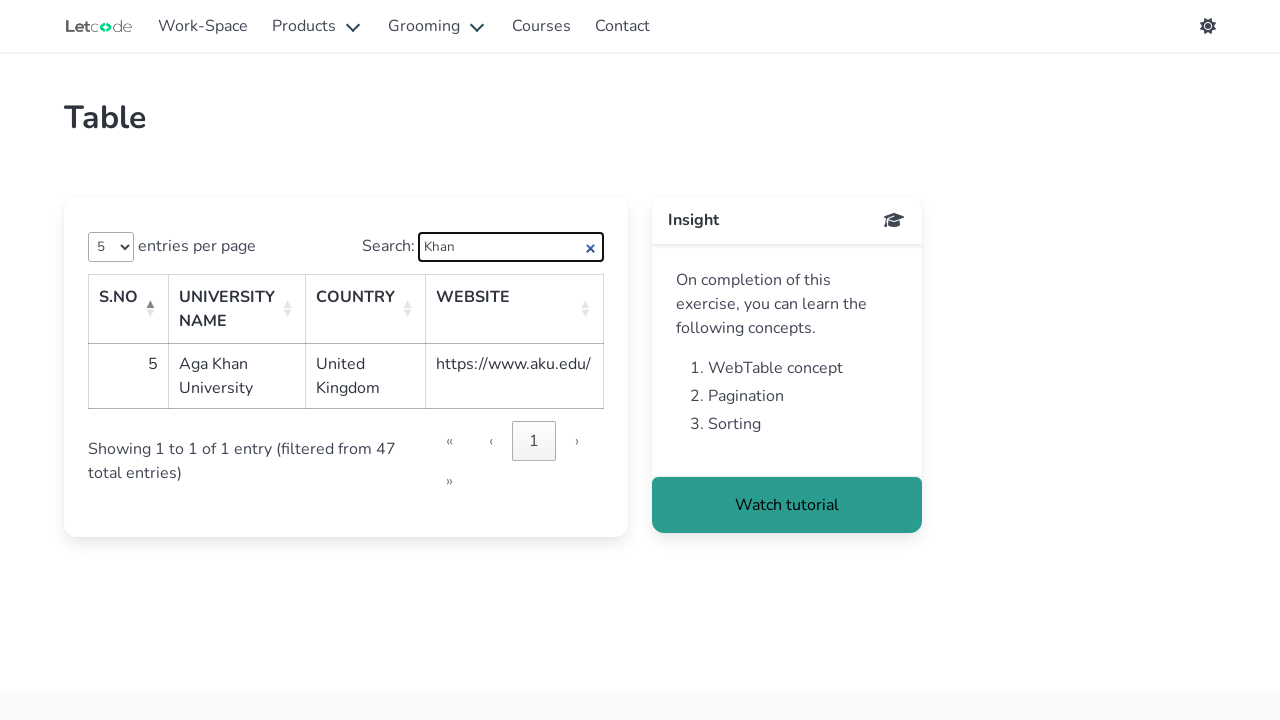

Located all table rows for 'Khan' search results
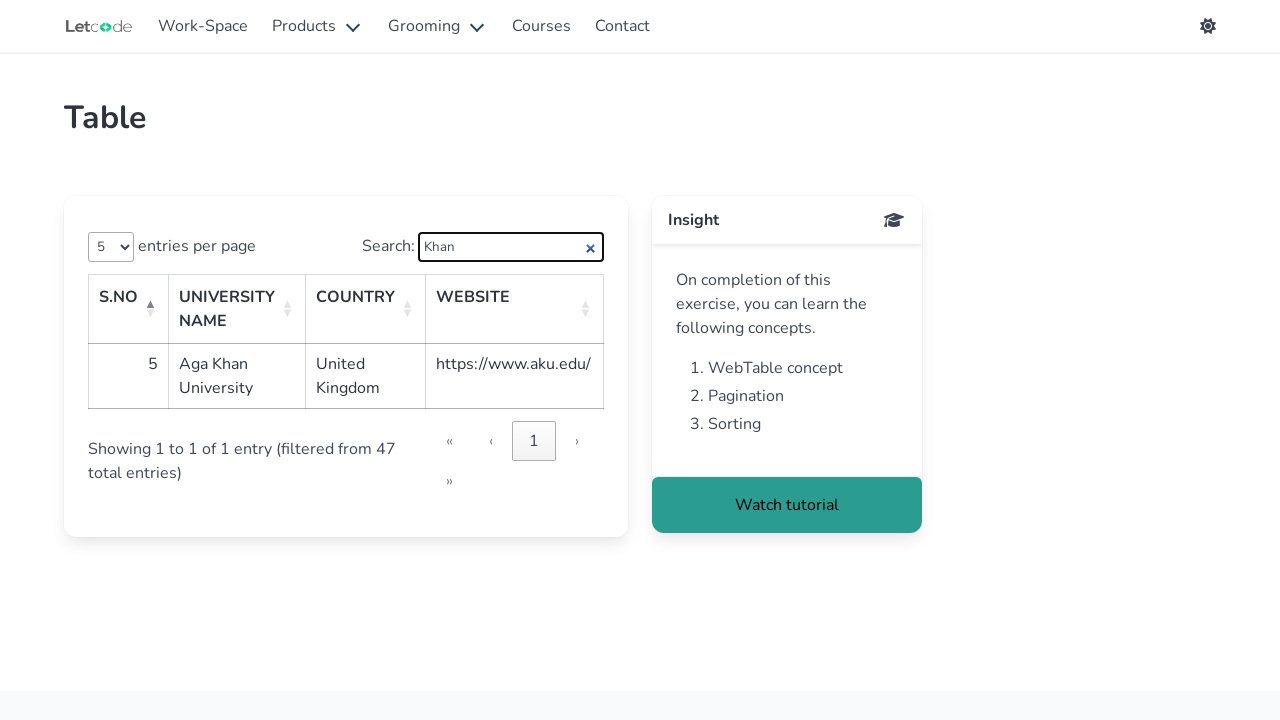

Retrieved university name 'Aga Khan University' from table row
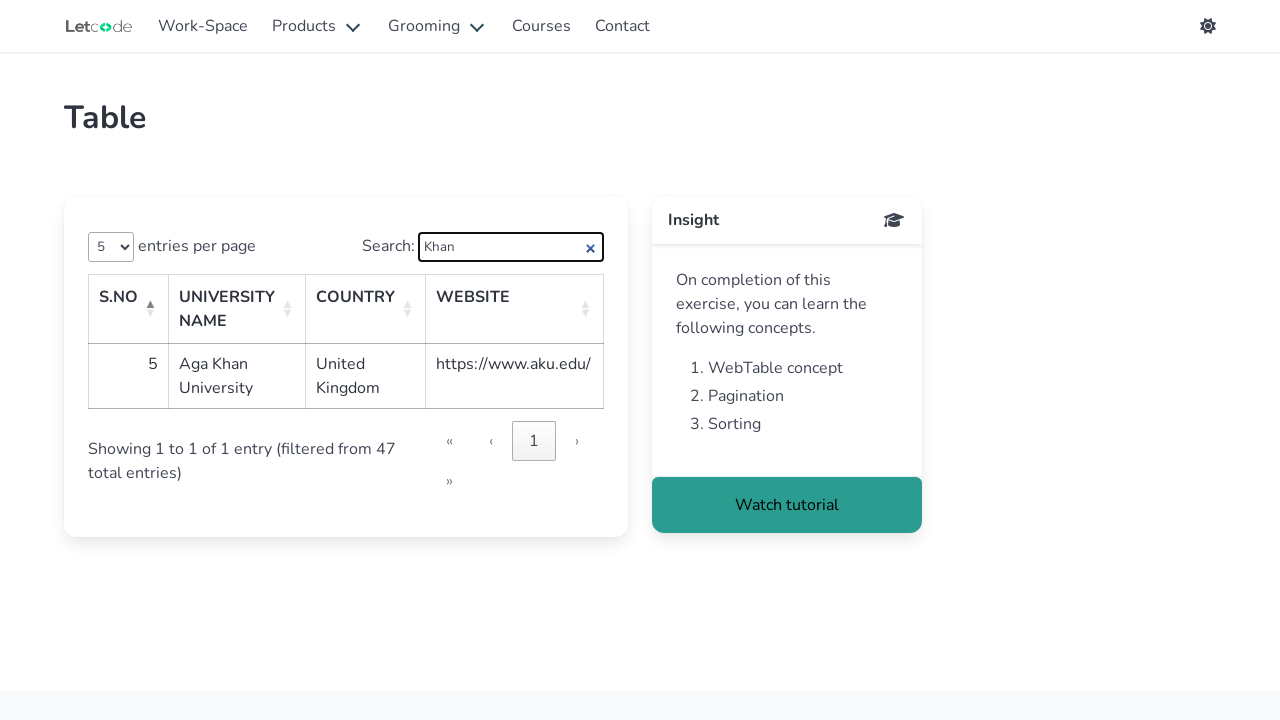

Verified that search term 'Khan' is present in university name 'Aga Khan University'
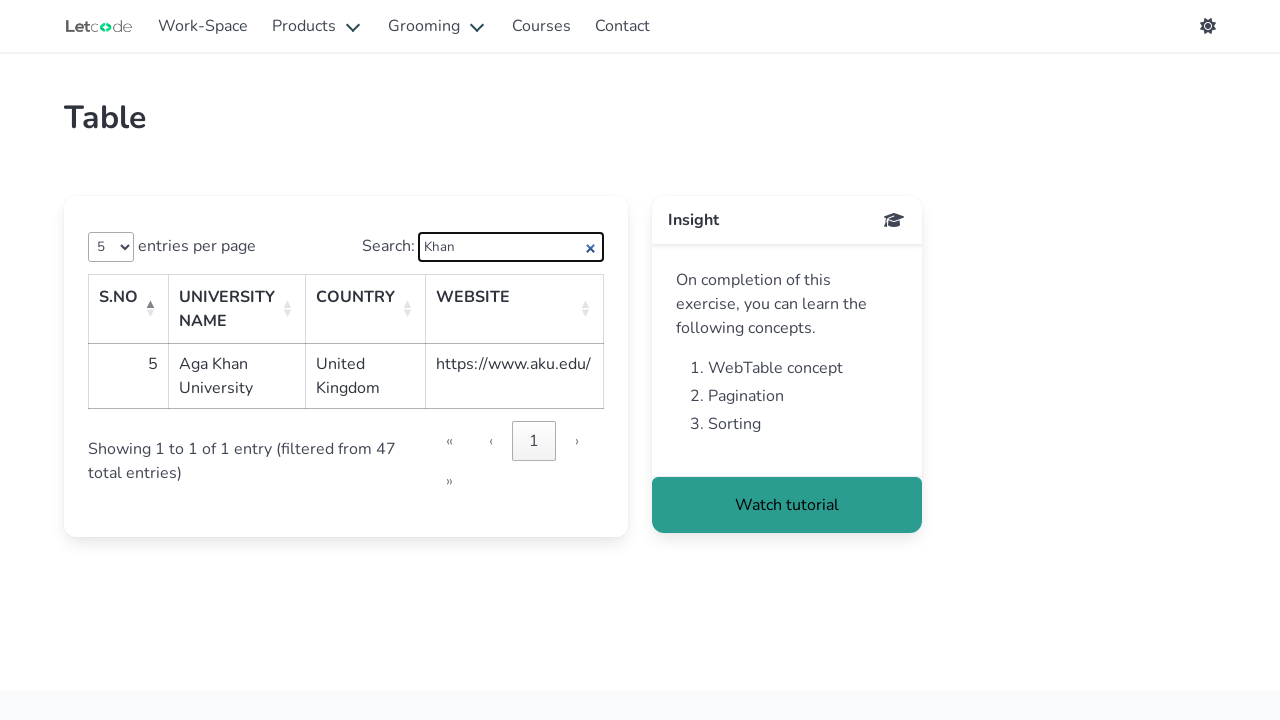

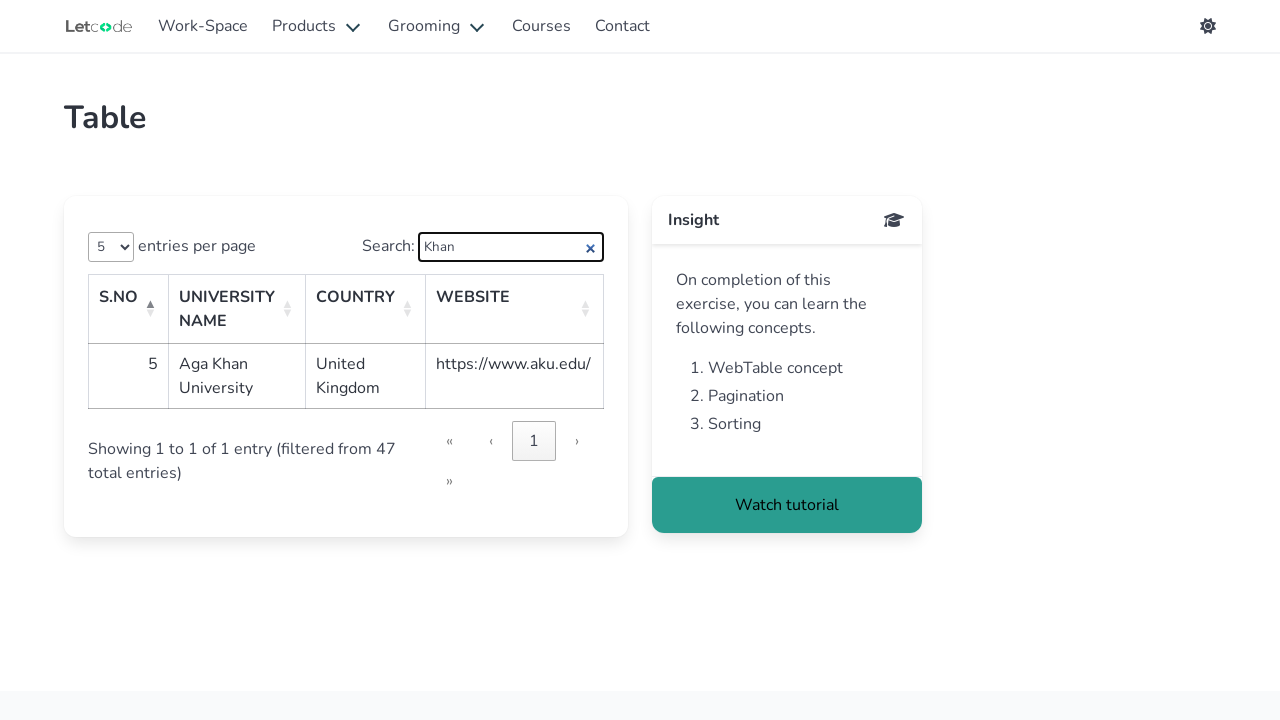